Navigates to the Rahul Shetty Academy Selenium Practice offers page and waits for content to load

Starting URL: https://rahulshettyacademy.com/seleniumPractise/#/offers

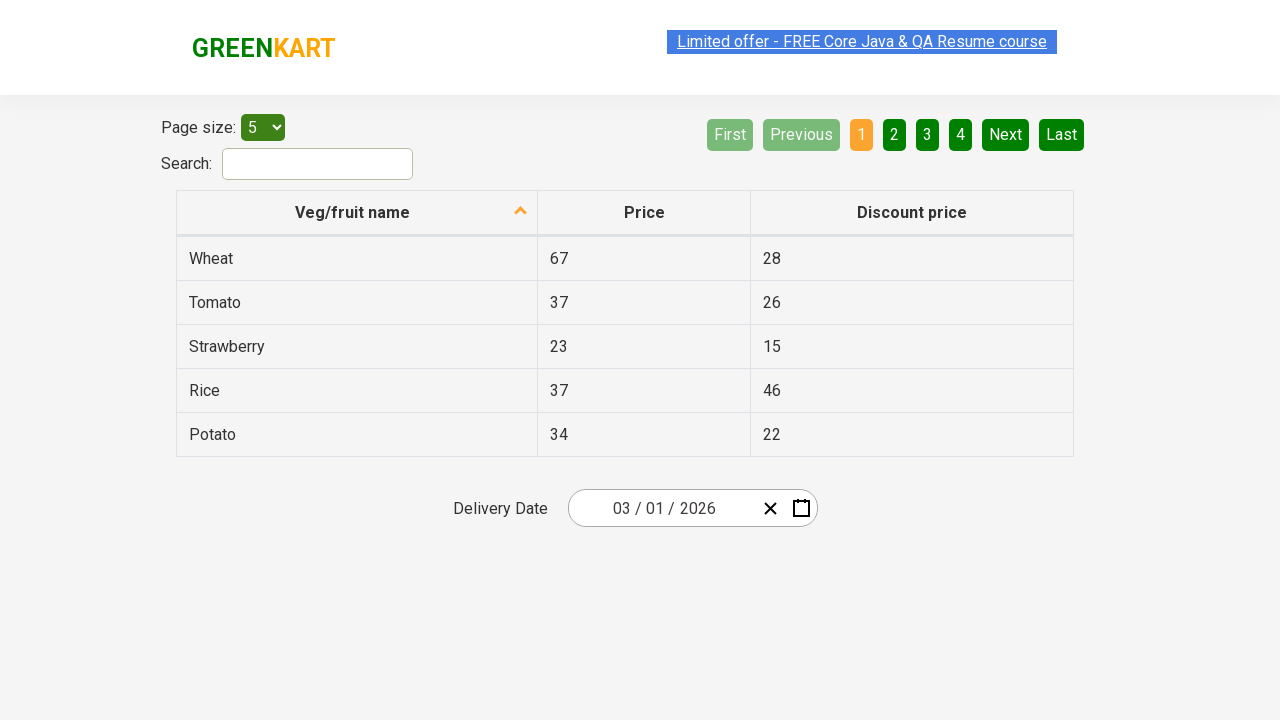

Waited for offers page table content to load
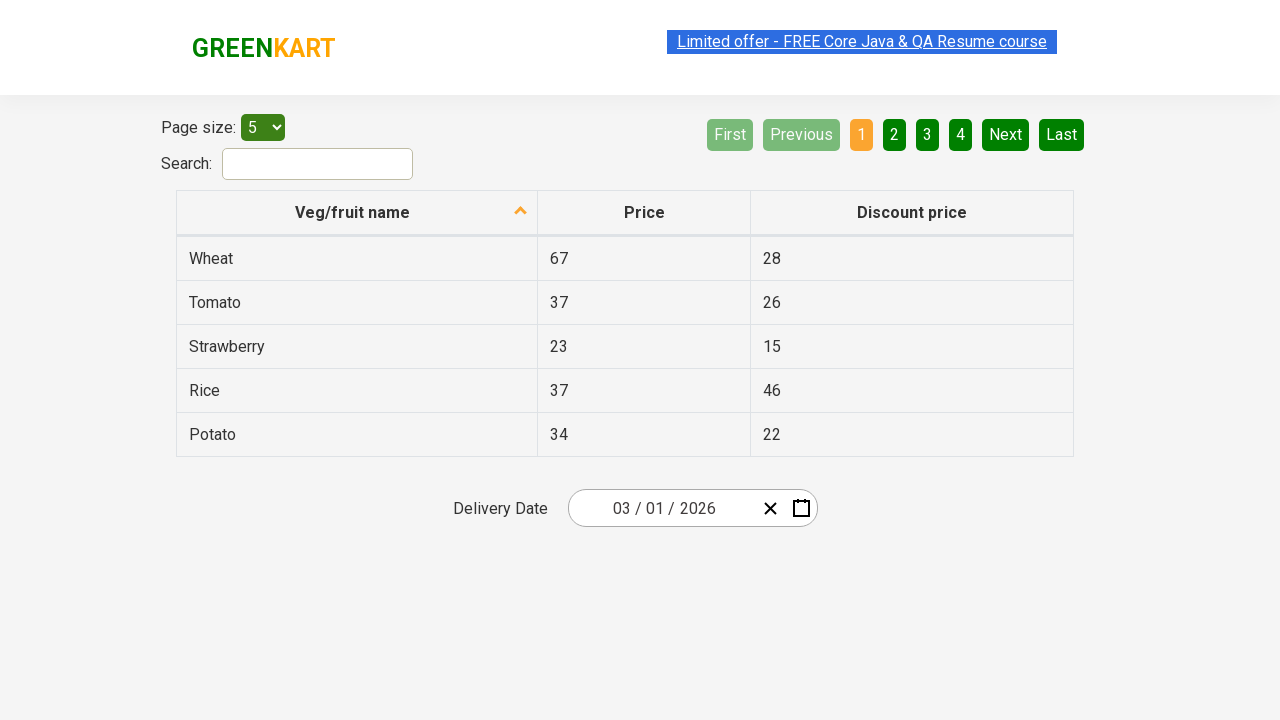

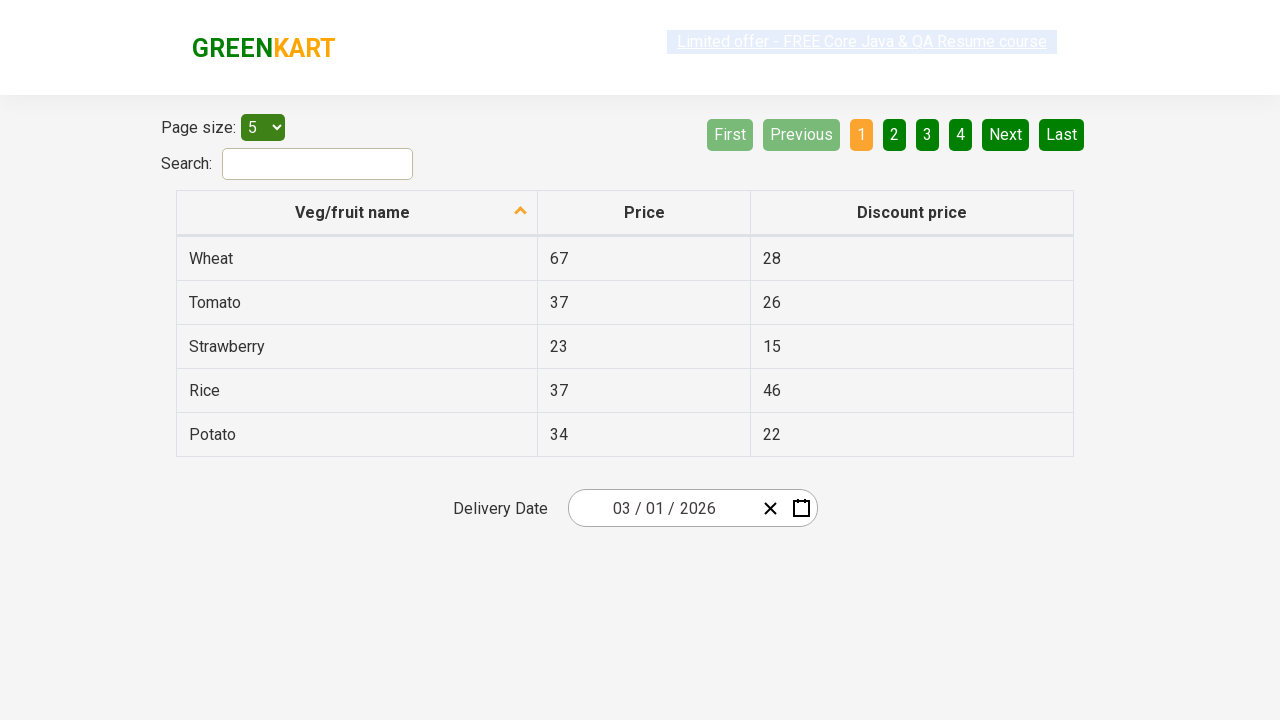